Tests form submission on an Angular practice page by filling in name, email, password fields, selecting a checkbox and dropdown option, then submitting the form and verifying success message

Starting URL: https://rahulshettyacademy.com/angularpractice/

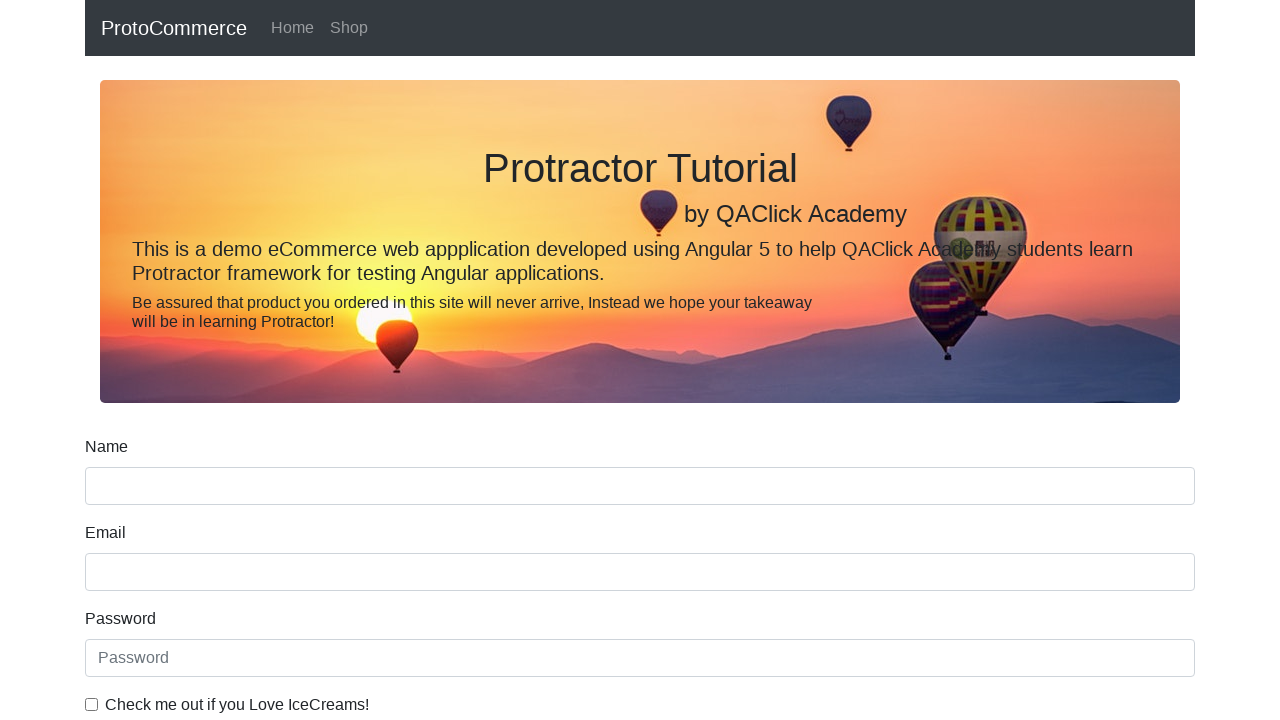

Filled name field with 'Mounika' on input[name='name']
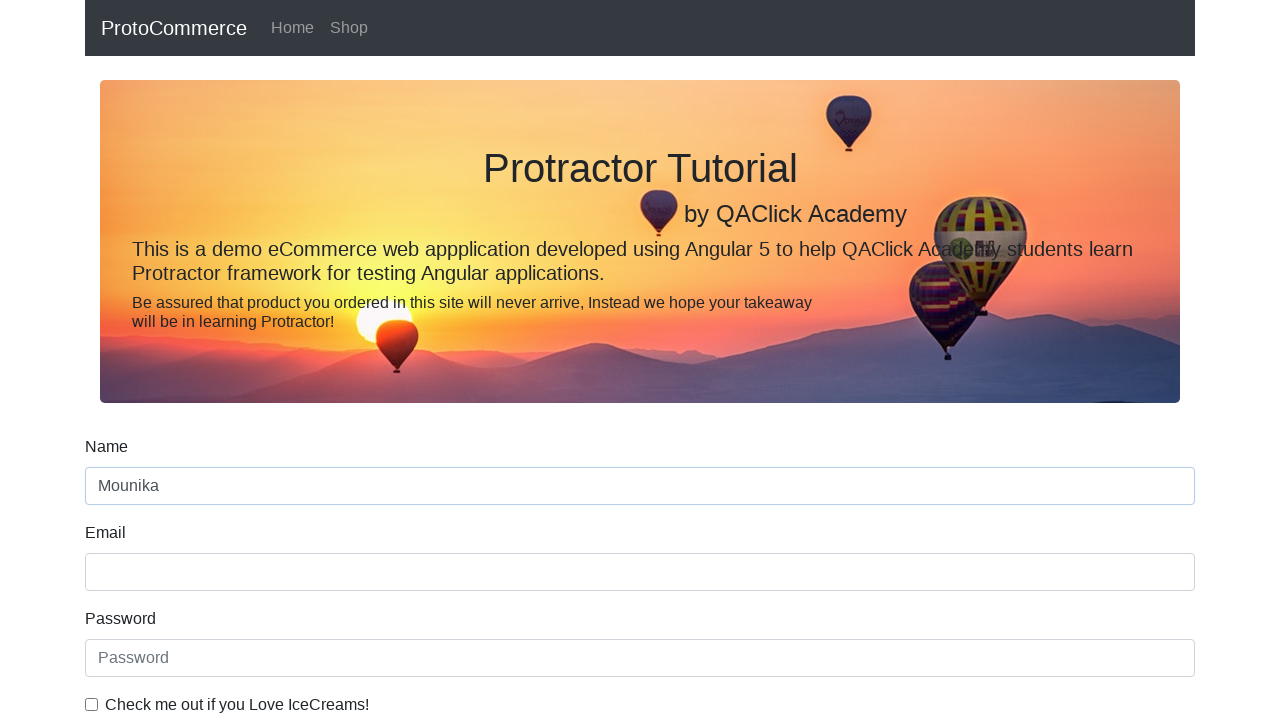

Filled email field with 'Dommaraju@gmail.com' on input[name='email']
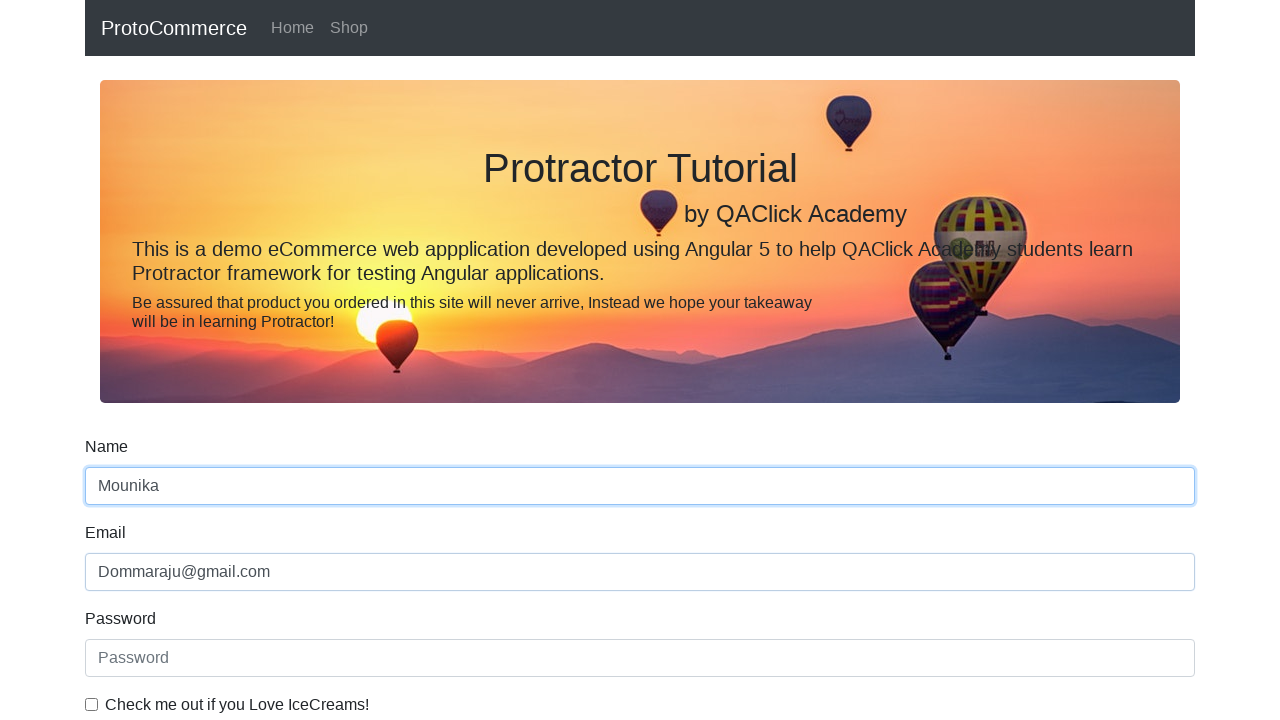

Filled password field with 'abcd@123' on #exampleInputPassword1
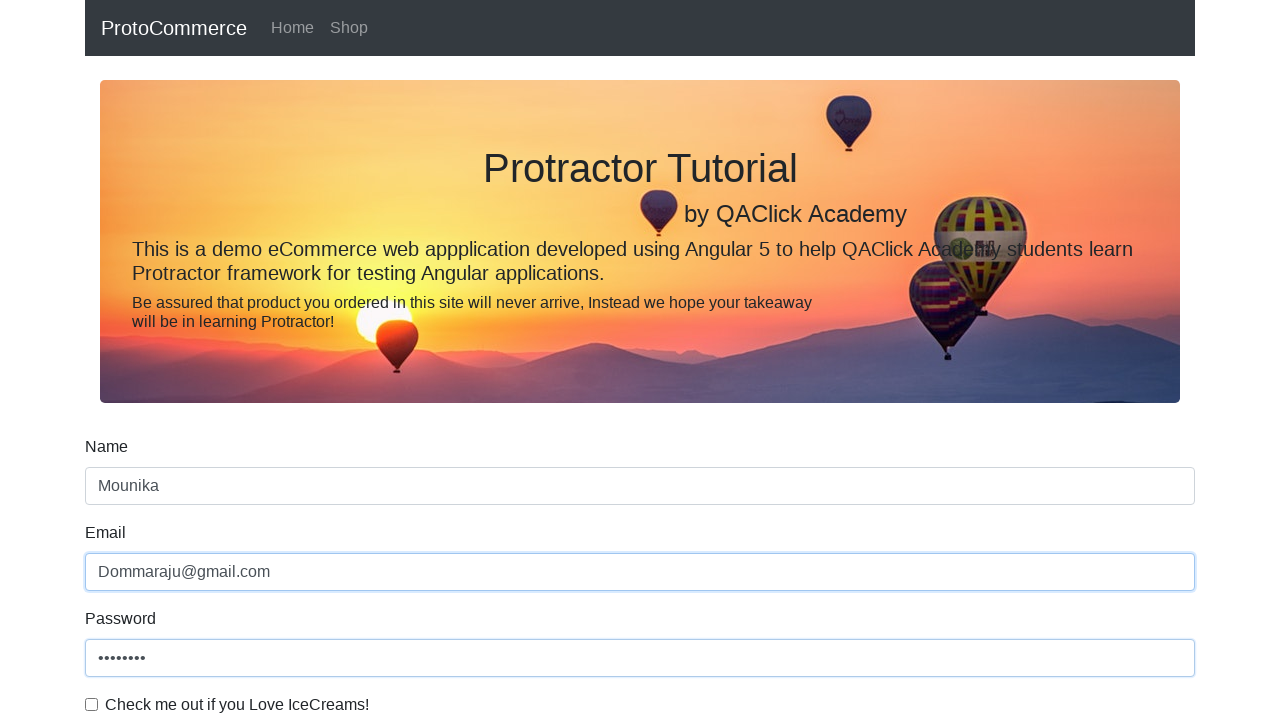

Checked the checkbox at (92, 704) on #exampleCheck1
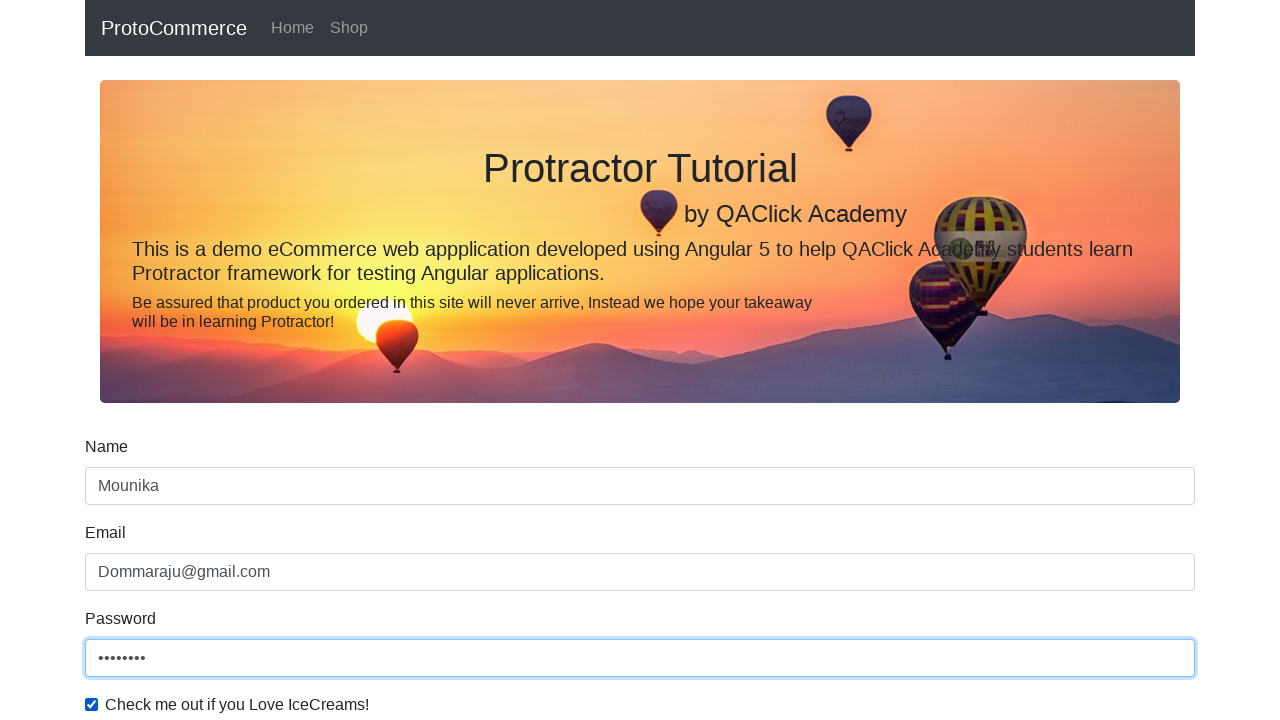

Selected dropdown option by index 0 on #exampleFormControlSelect1
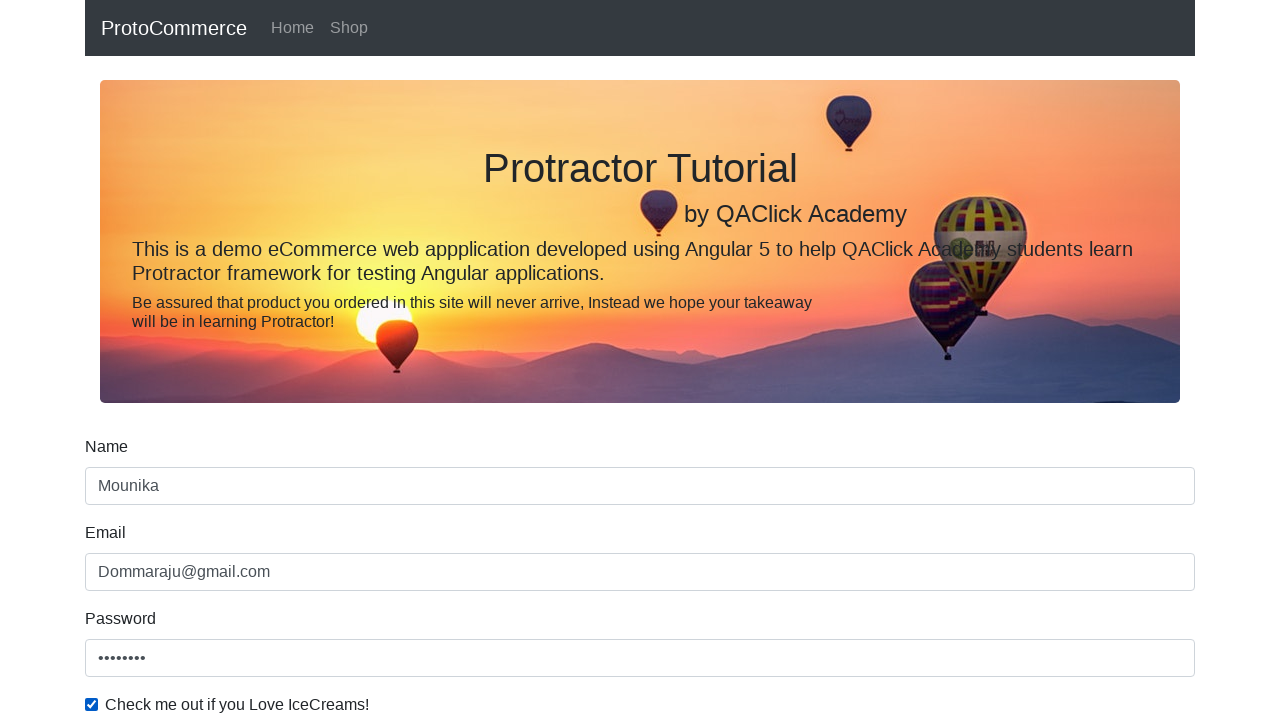

Selected 'Female' from dropdown on #exampleFormControlSelect1
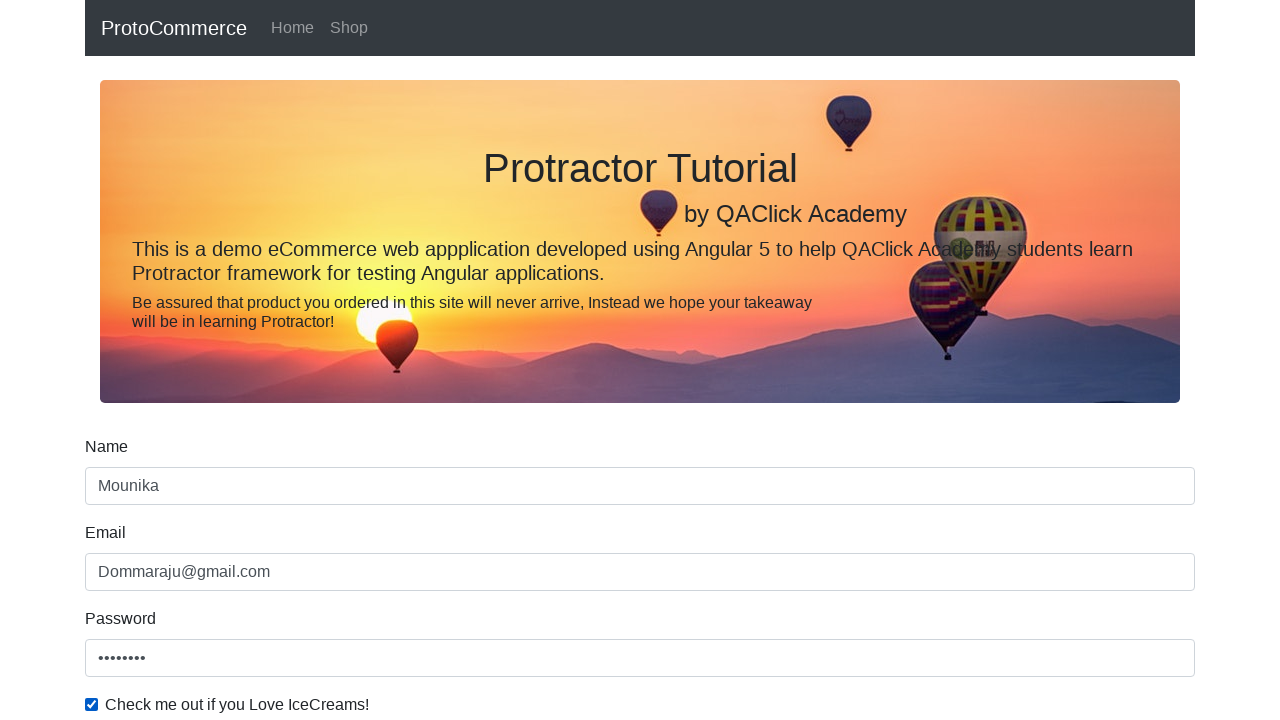

Clicked form submit button at (123, 491) on xpath=//input[@type='submit']
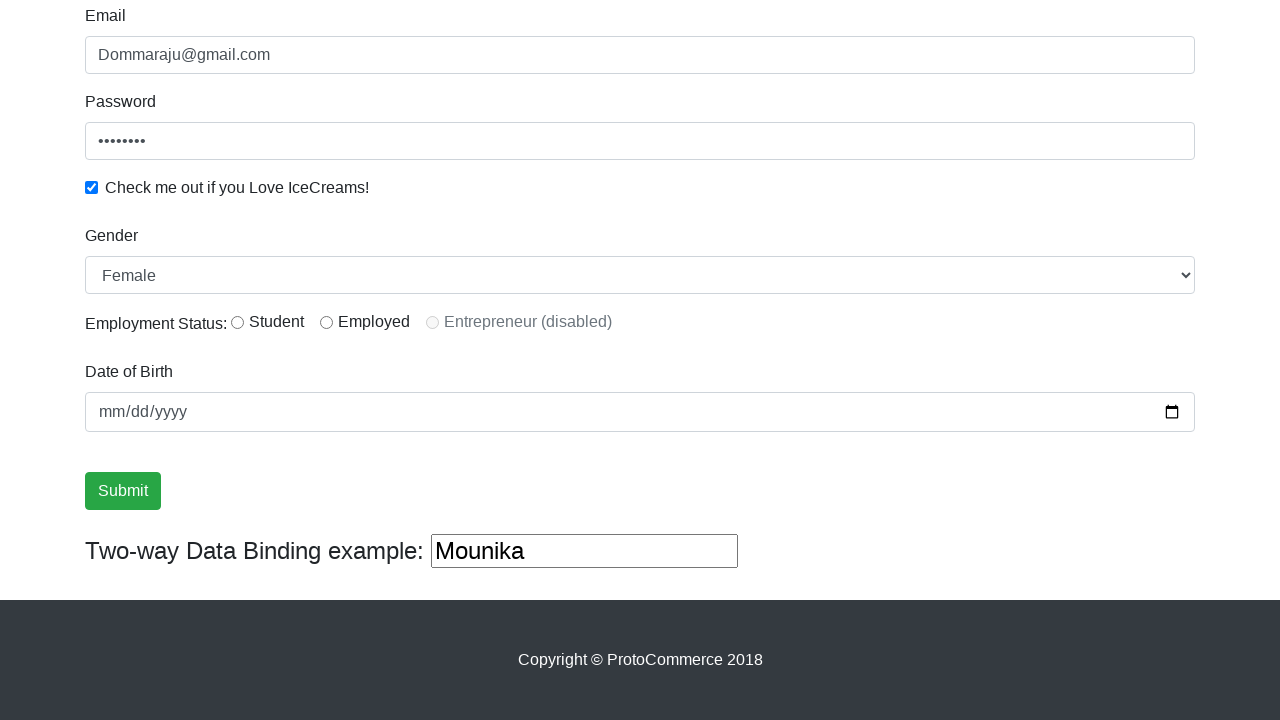

Success message appeared on page
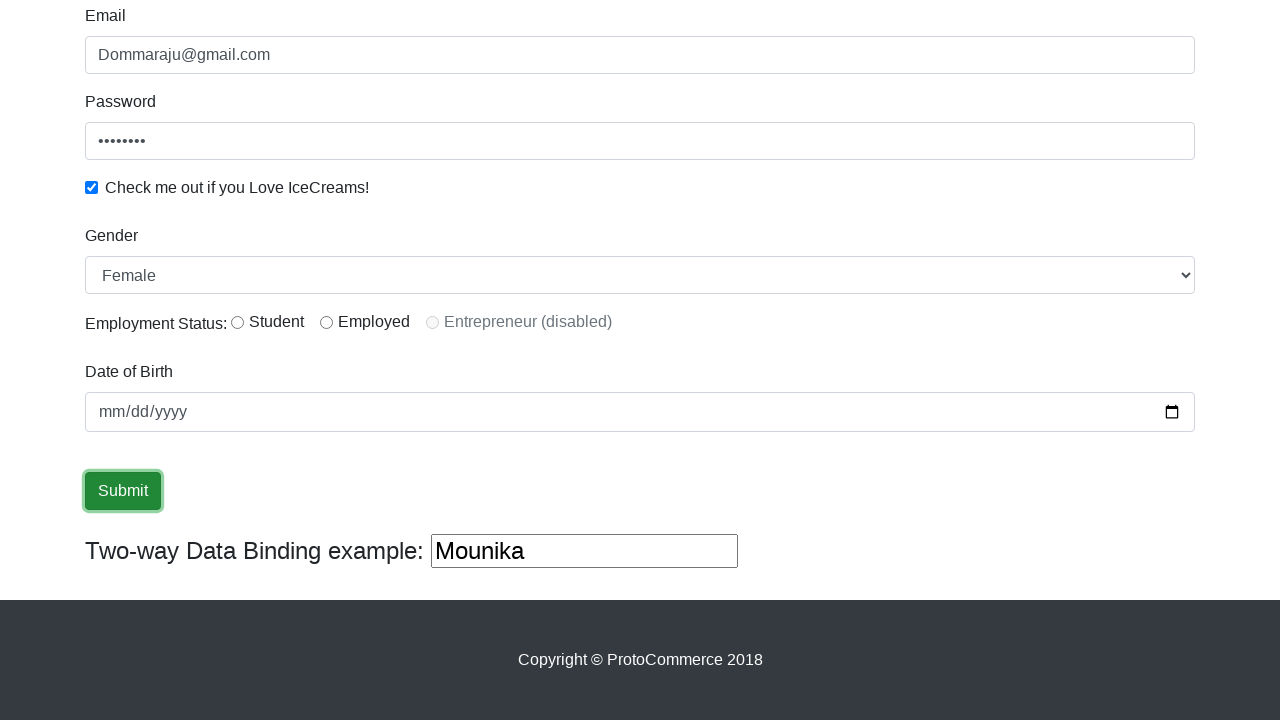

Verified success message contains 'success' text
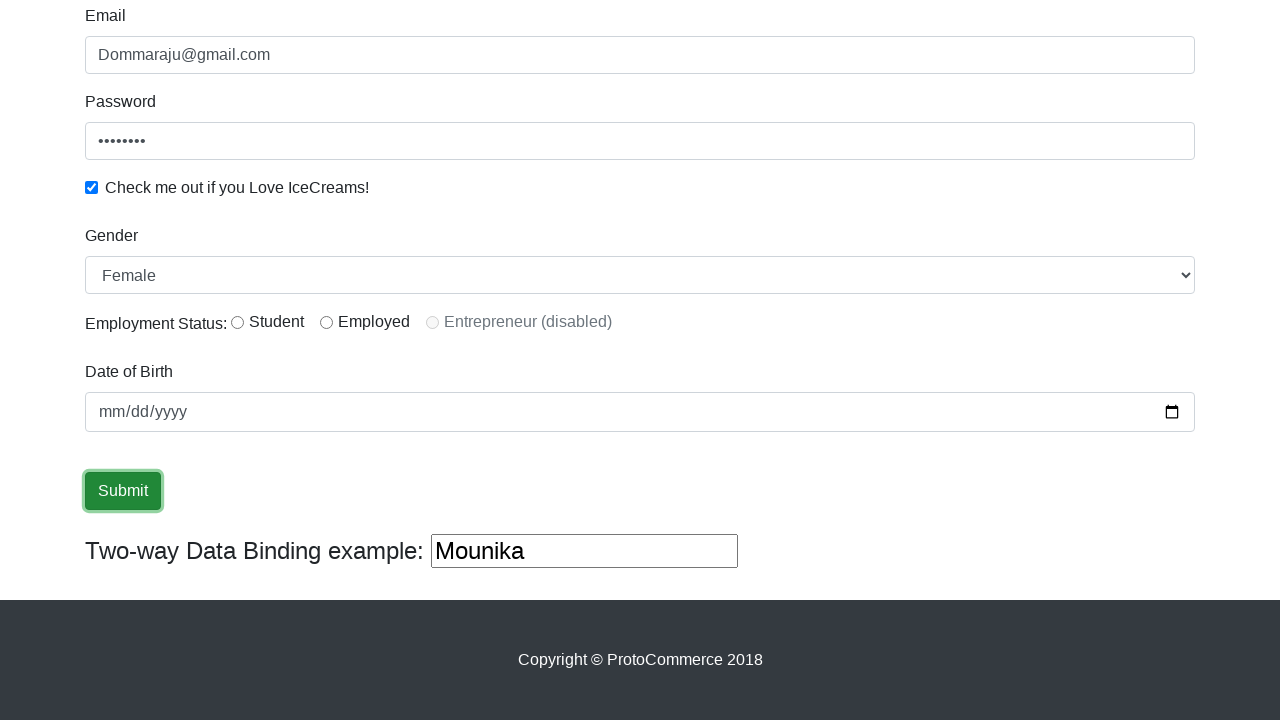

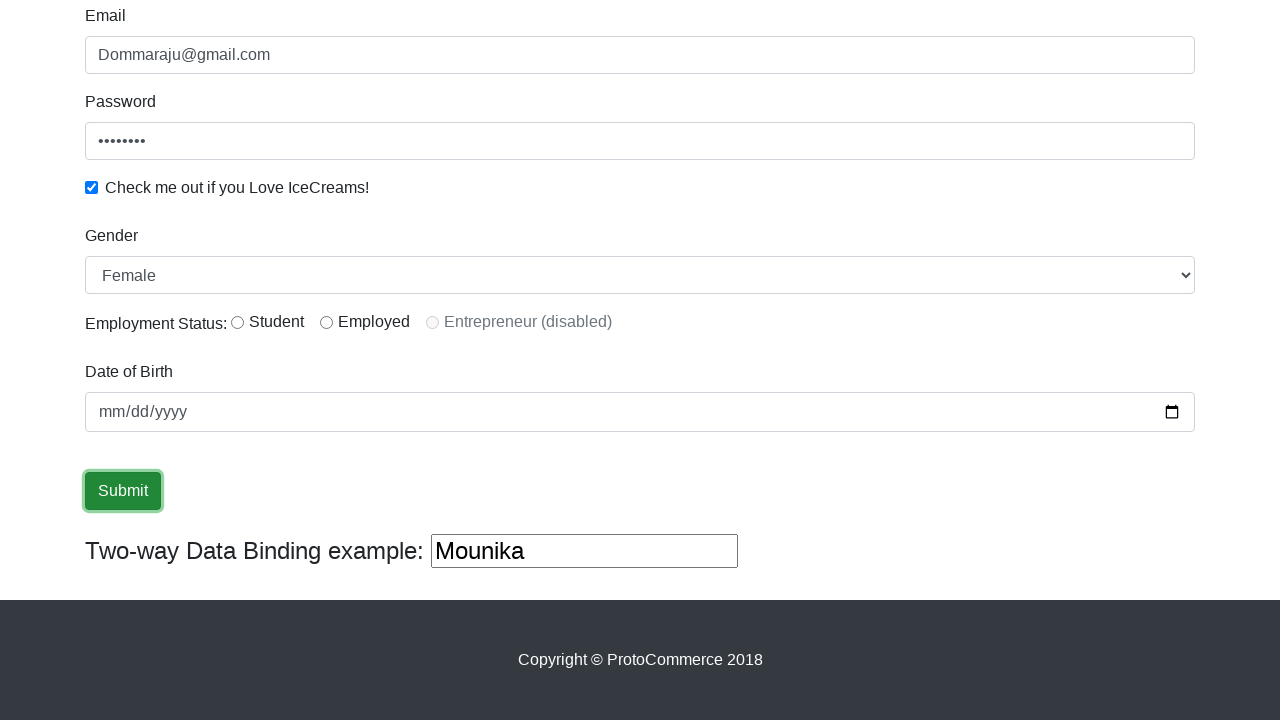